Tests drag and drop functionality on jQuery UI demo page by dragging an element into a droppable target within an iframe

Starting URL: https://jqueryui.com/droppable/

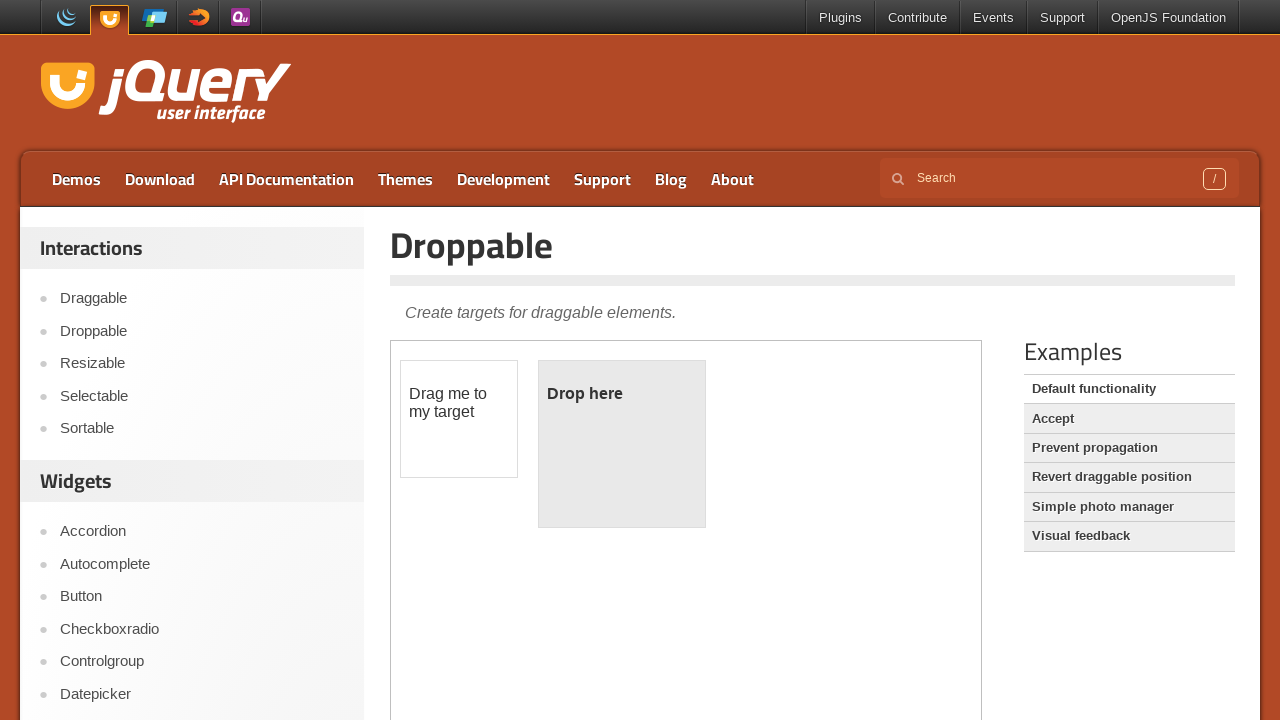

Navigated to jQuery UI droppable demo page
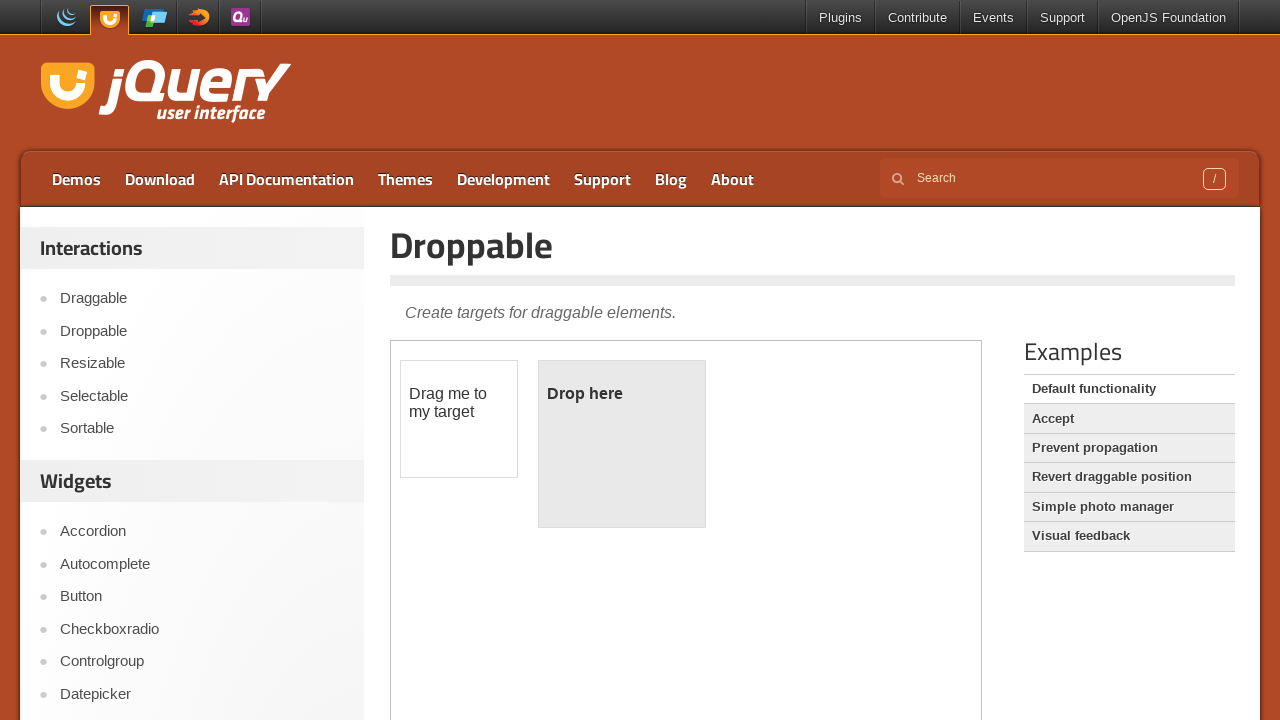

Located iframe containing drag and drop demo
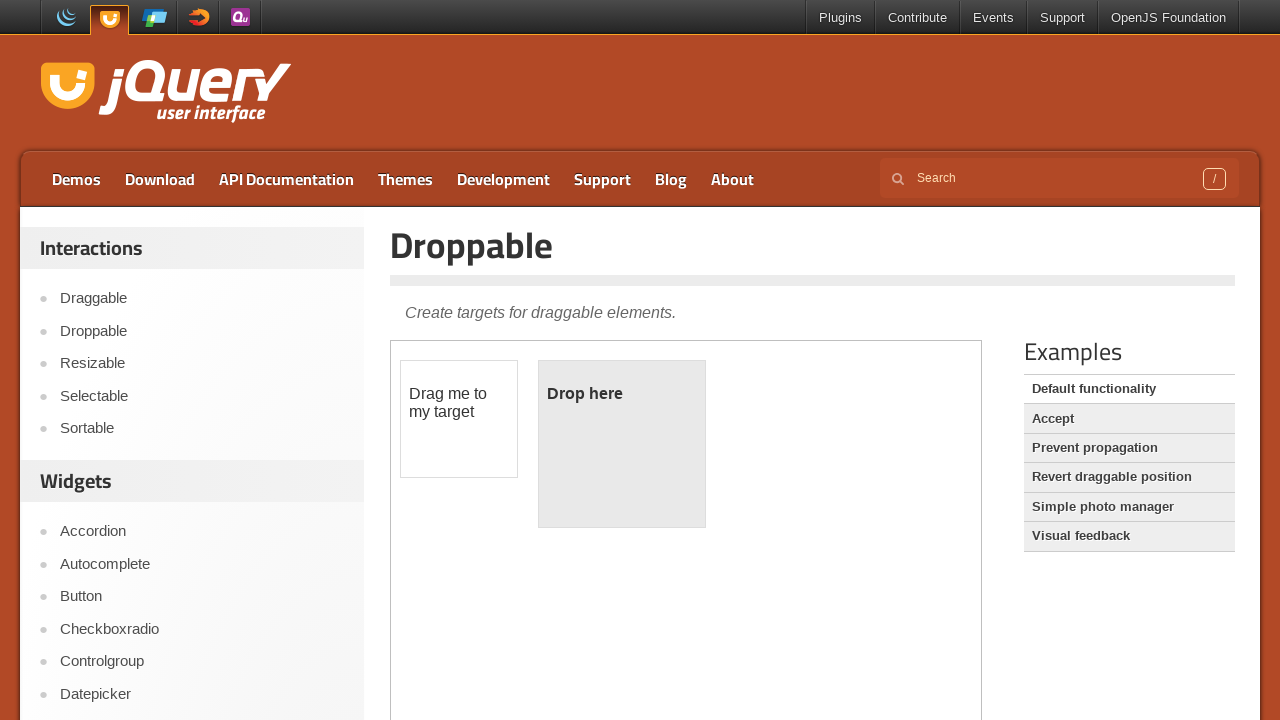

Clicked on draggable element at (459, 419) on iframe >> nth=0 >> internal:control=enter-frame >> #draggable
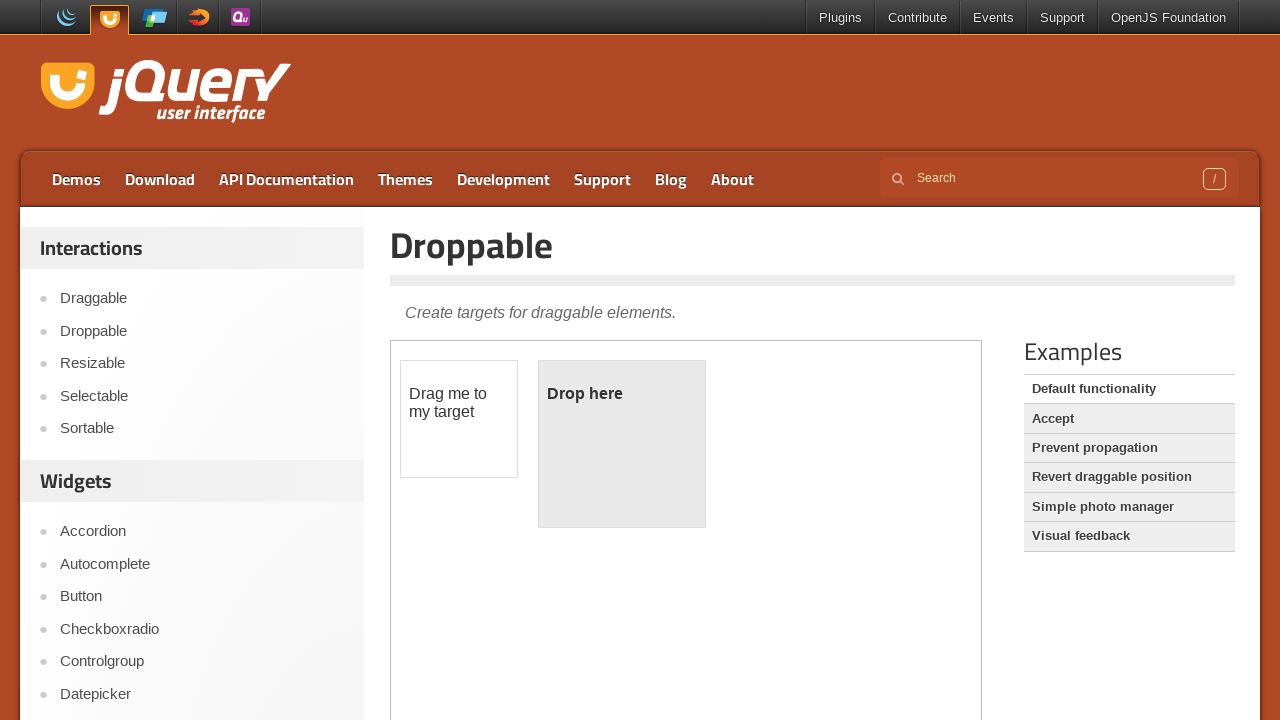

Dragged draggable element into droppable target at (622, 444)
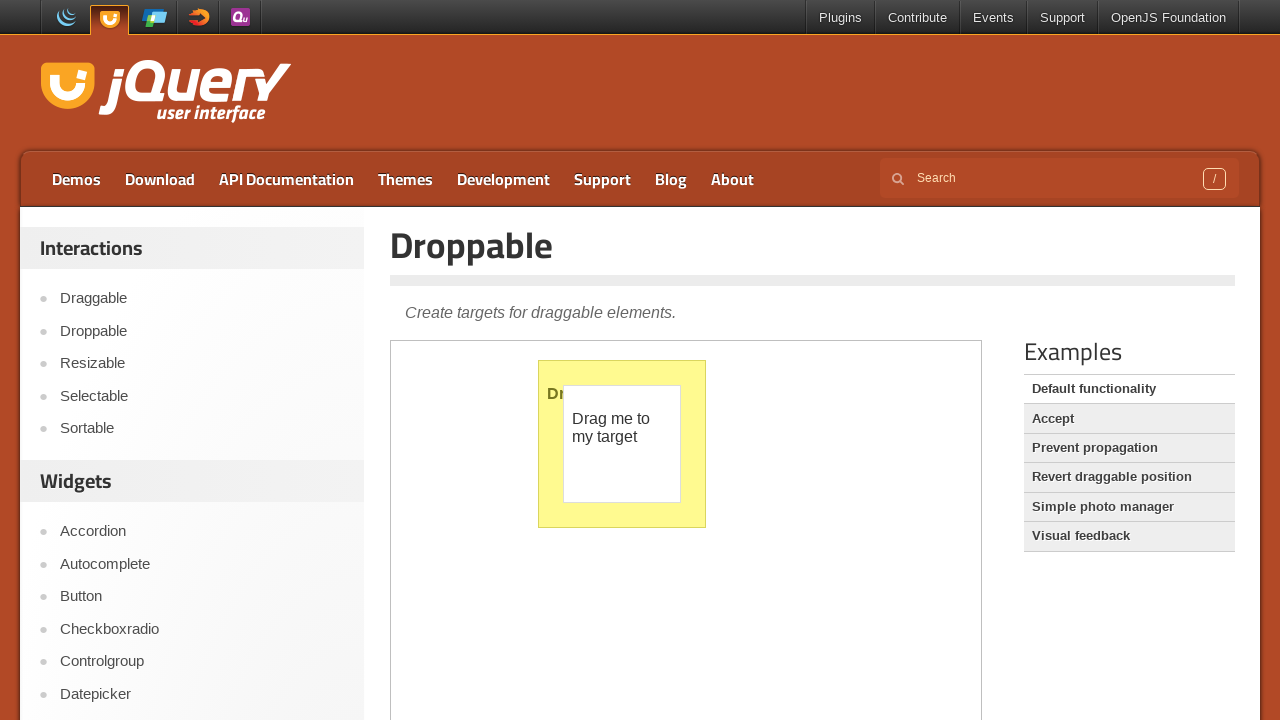

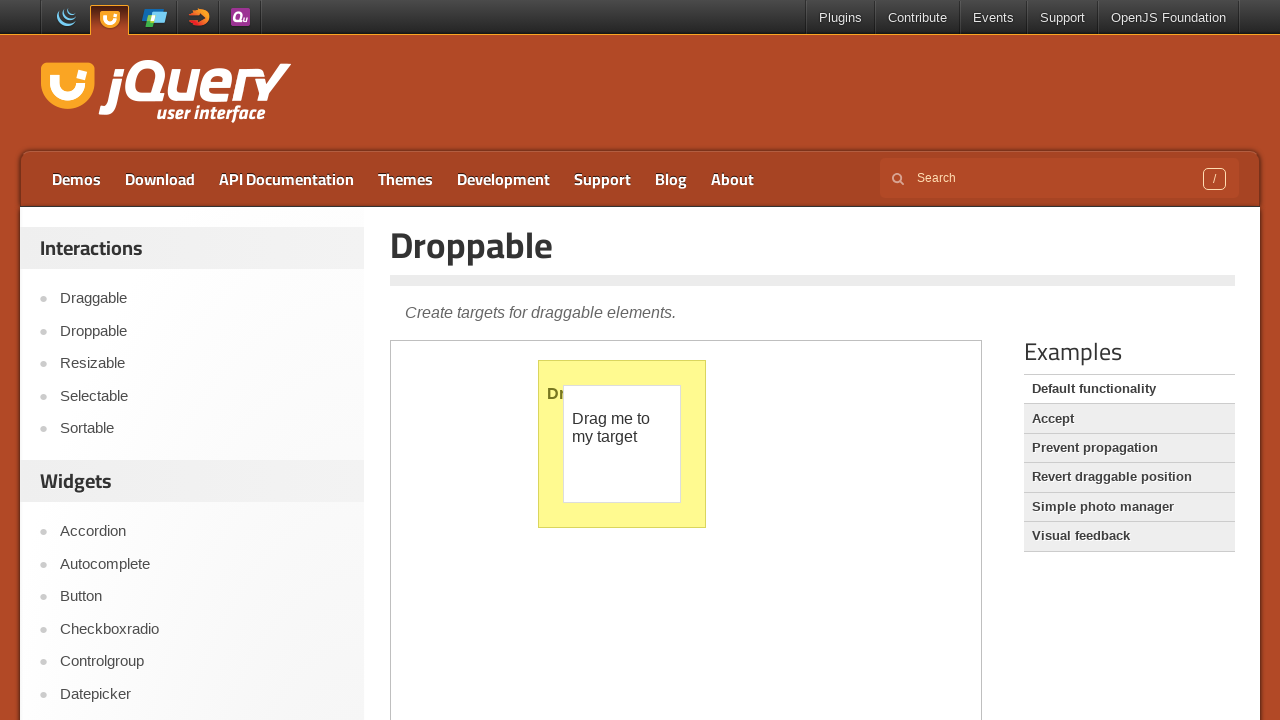